Verifies that the About Us page displays company information content including mission, vision, or values

Starting URL: https://egundem.com/hakkimizda

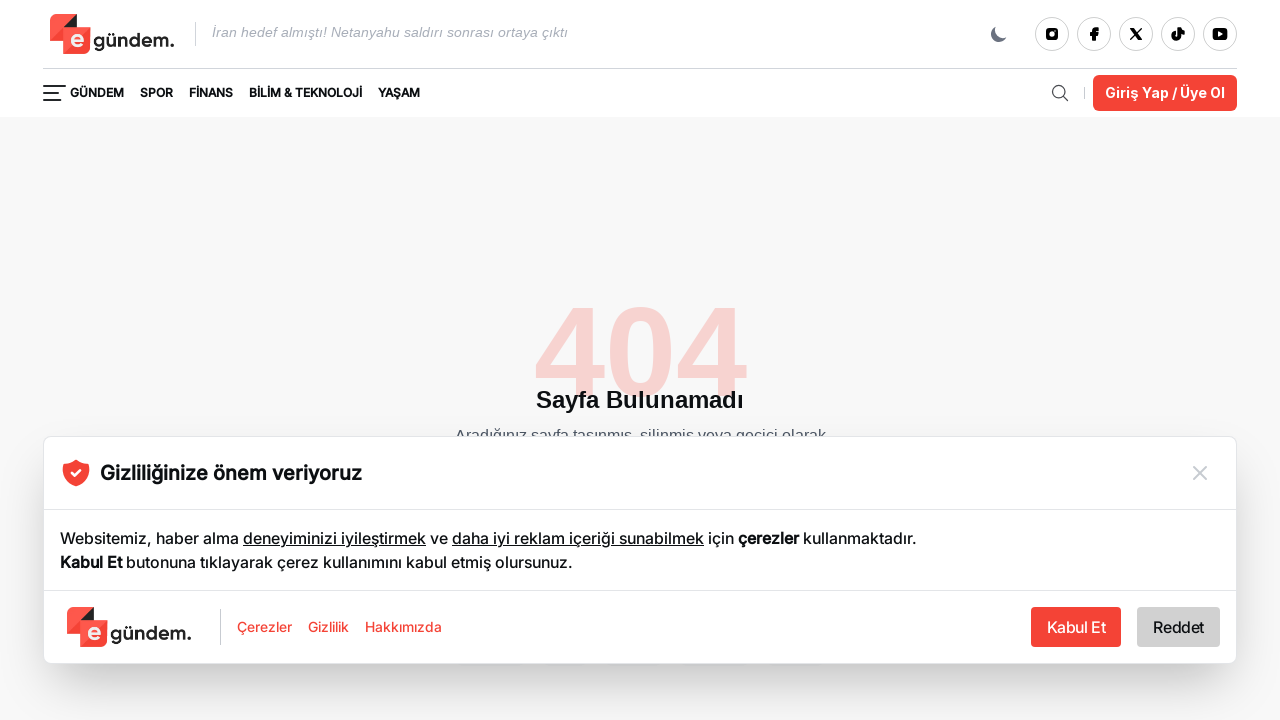

Content sections loaded on About Us page
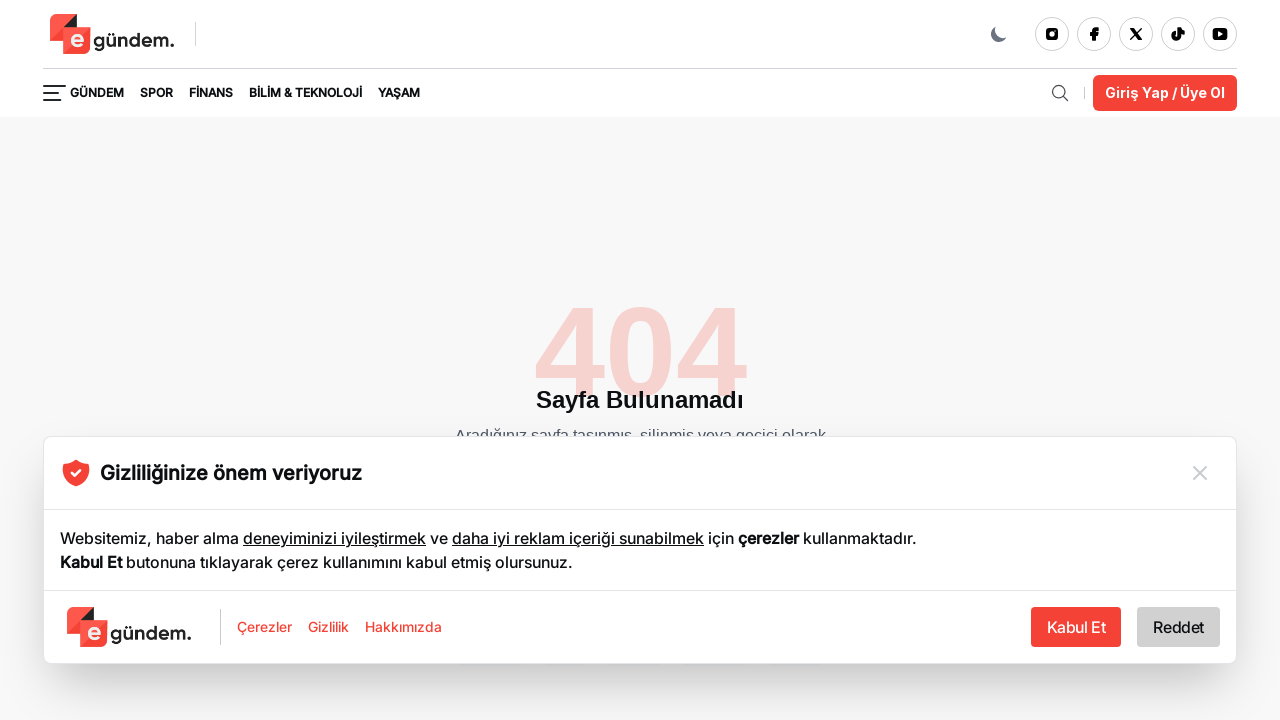

Retrieved page content
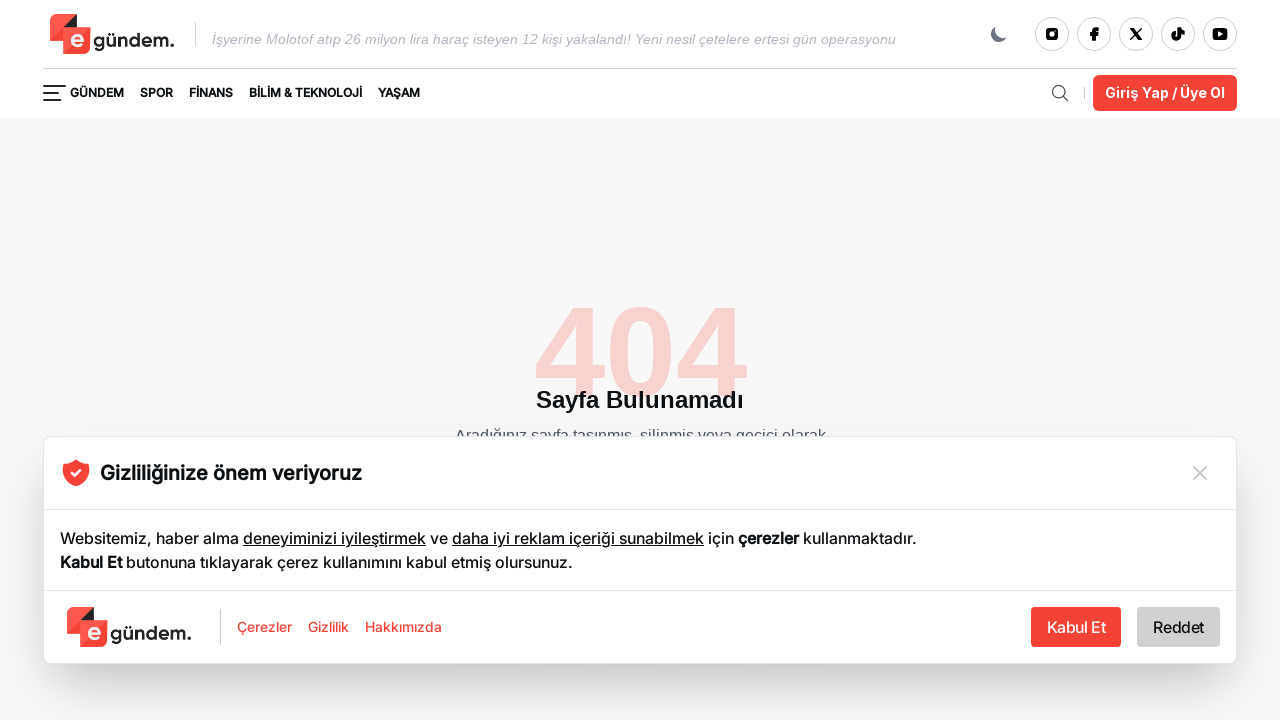

Verified company information content (şirket/misyon/vizyon/değerler) is present on About Us page
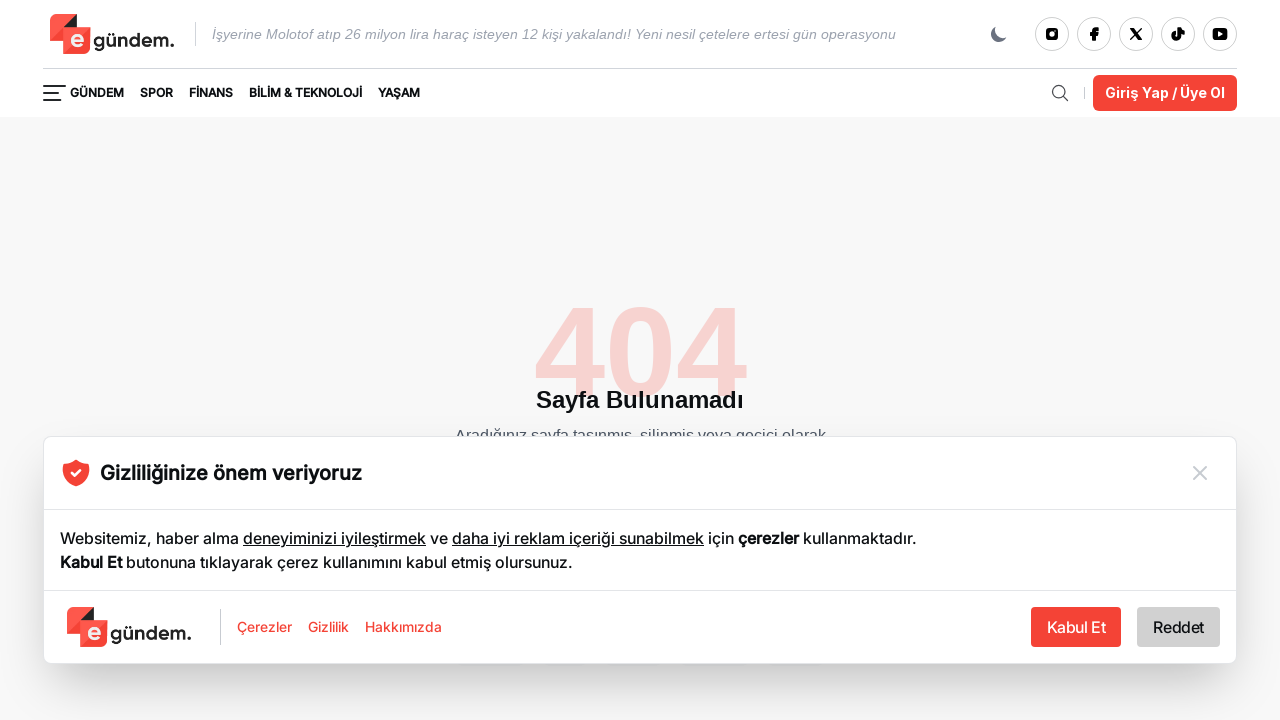

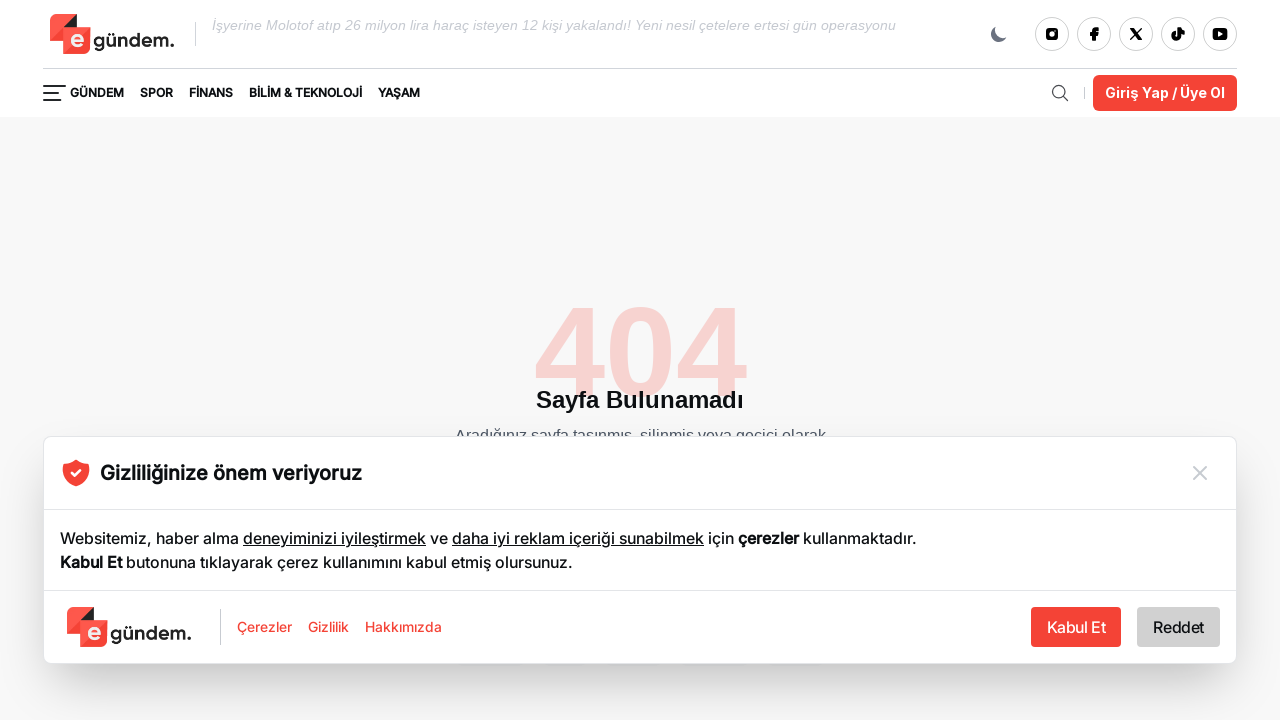